Tests dropdown menu functionality by clicking on the dropdown button and selecting the autocomplete option

Starting URL: https://formy-project.herokuapp.com/dropdown

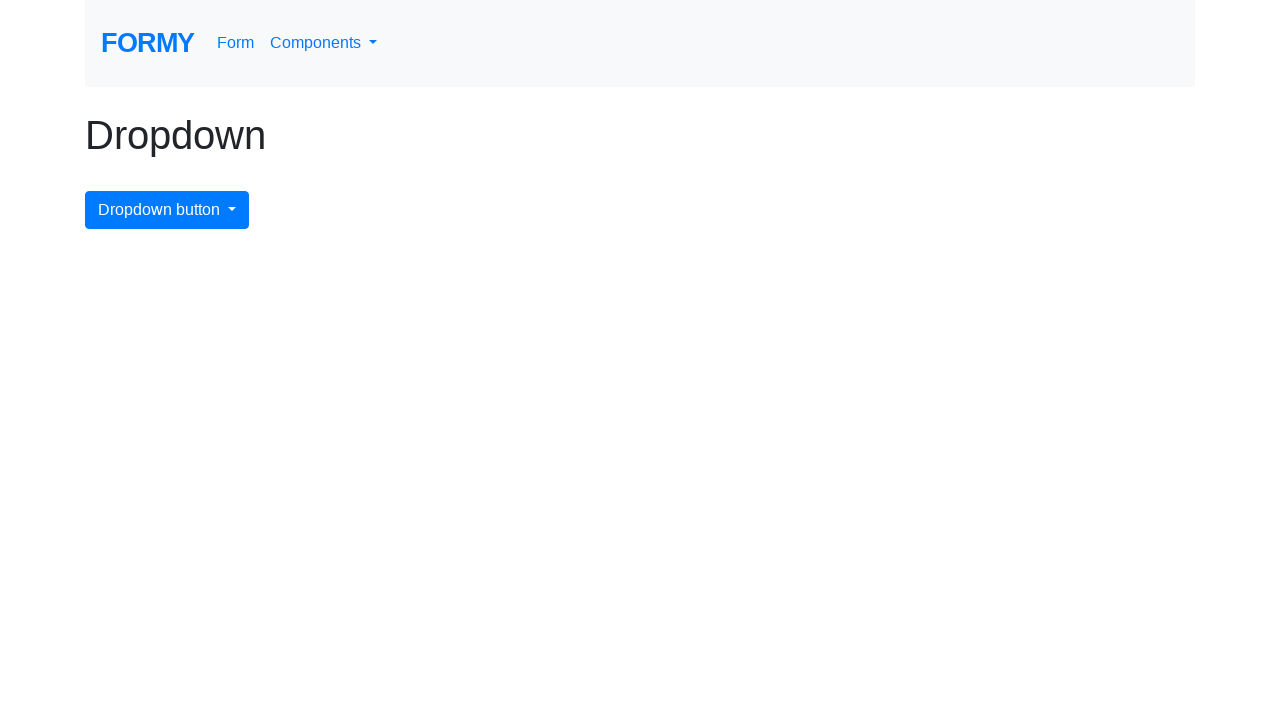

Clicked dropdown button to open menu at (167, 210) on #dropdownMenuButton
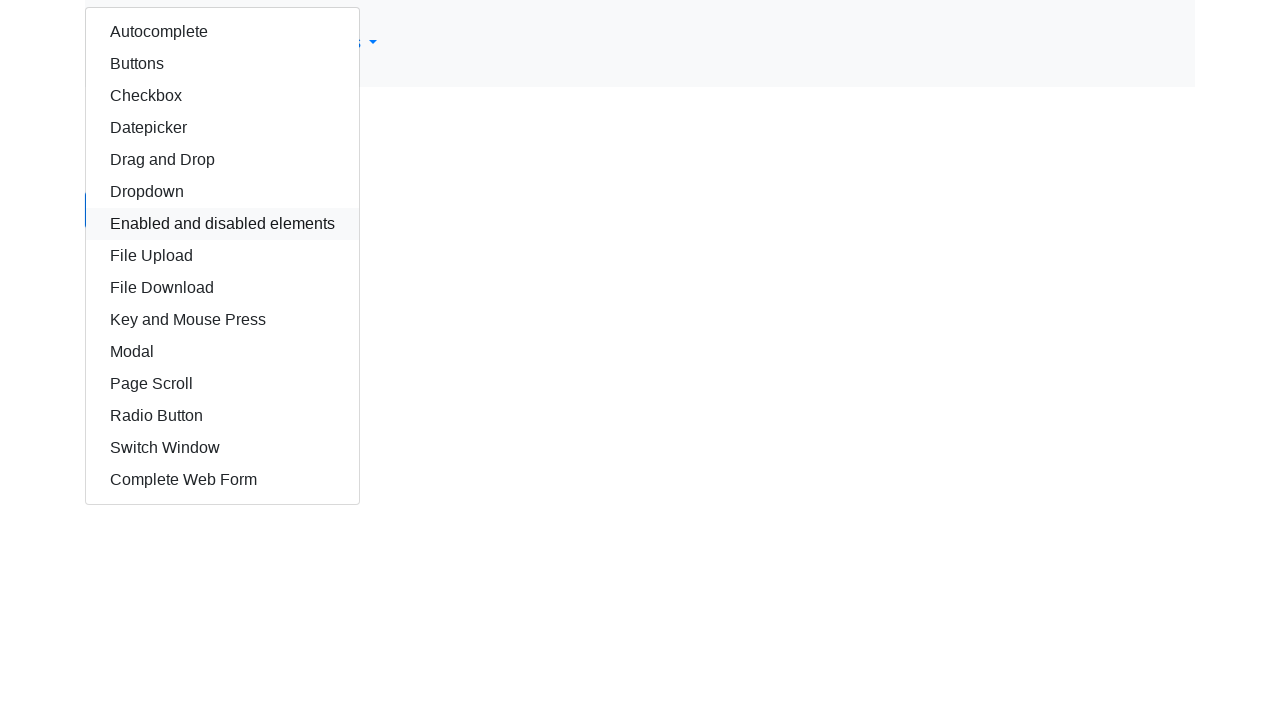

Selected autocomplete option from dropdown at (222, 32) on #autocomplete
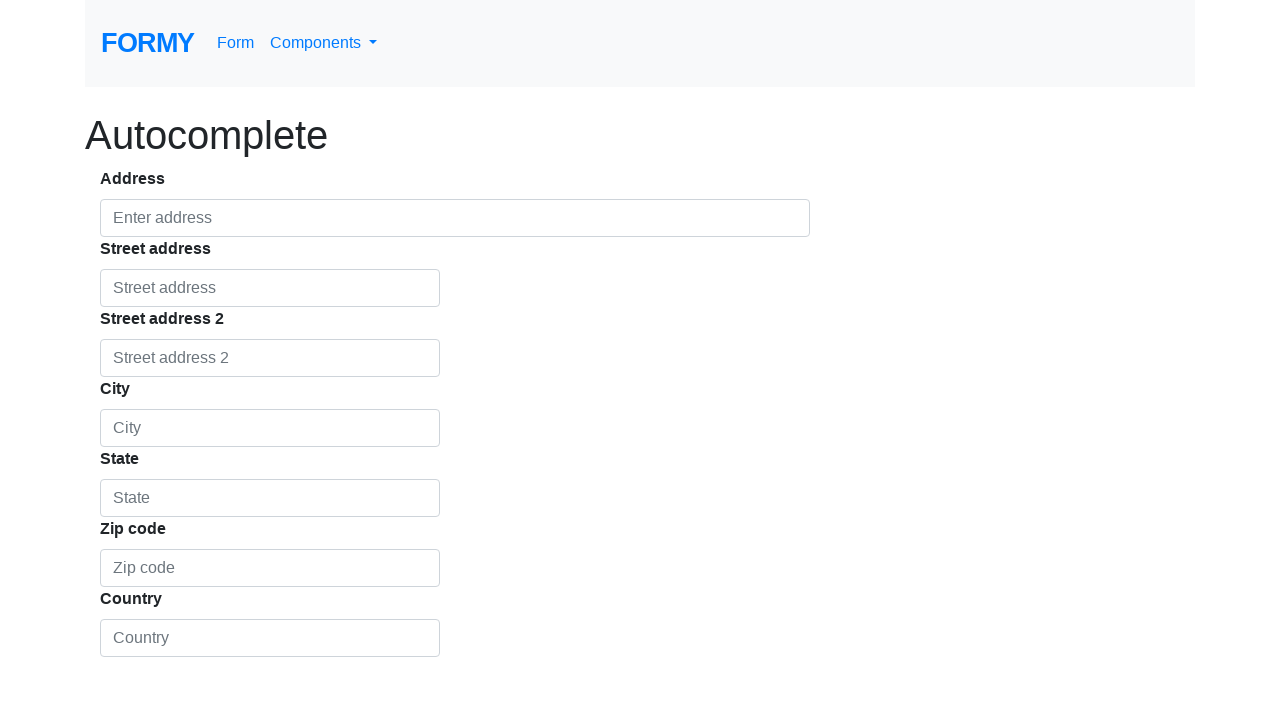

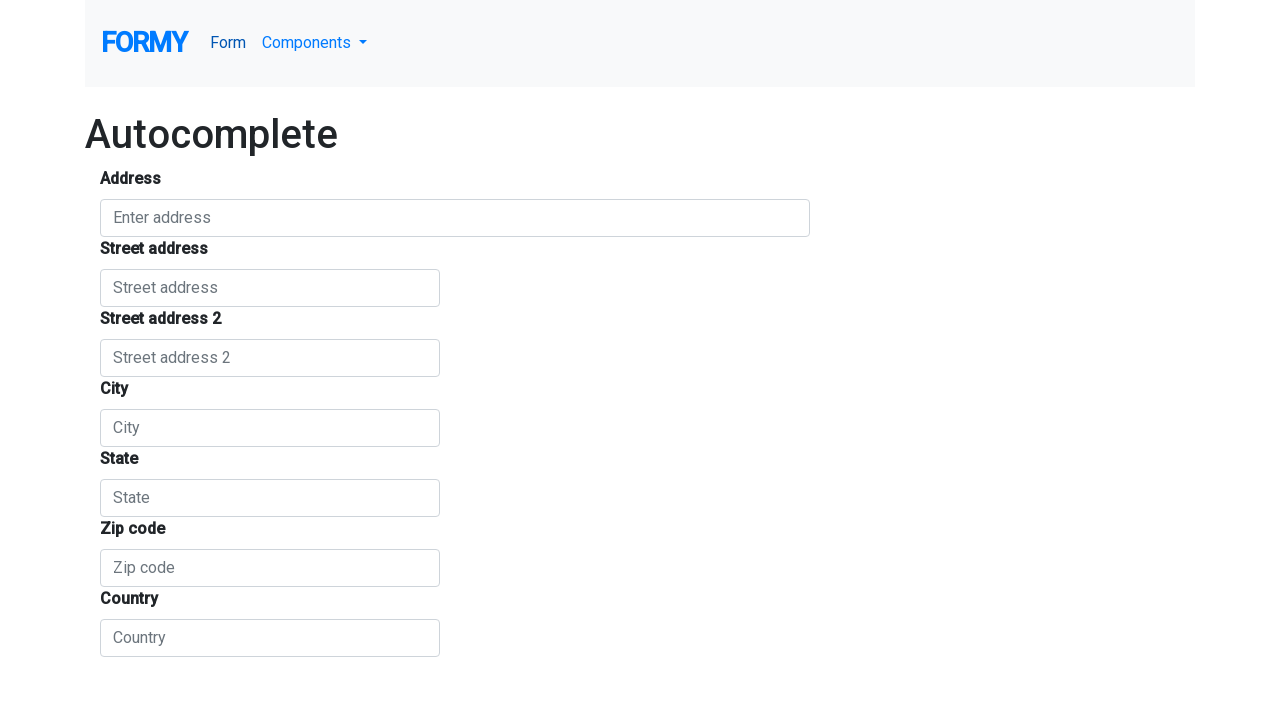